Navigates to Flipkart e-commerce website homepage and verifies the page loads successfully

Starting URL: https://www.flipkart.com/

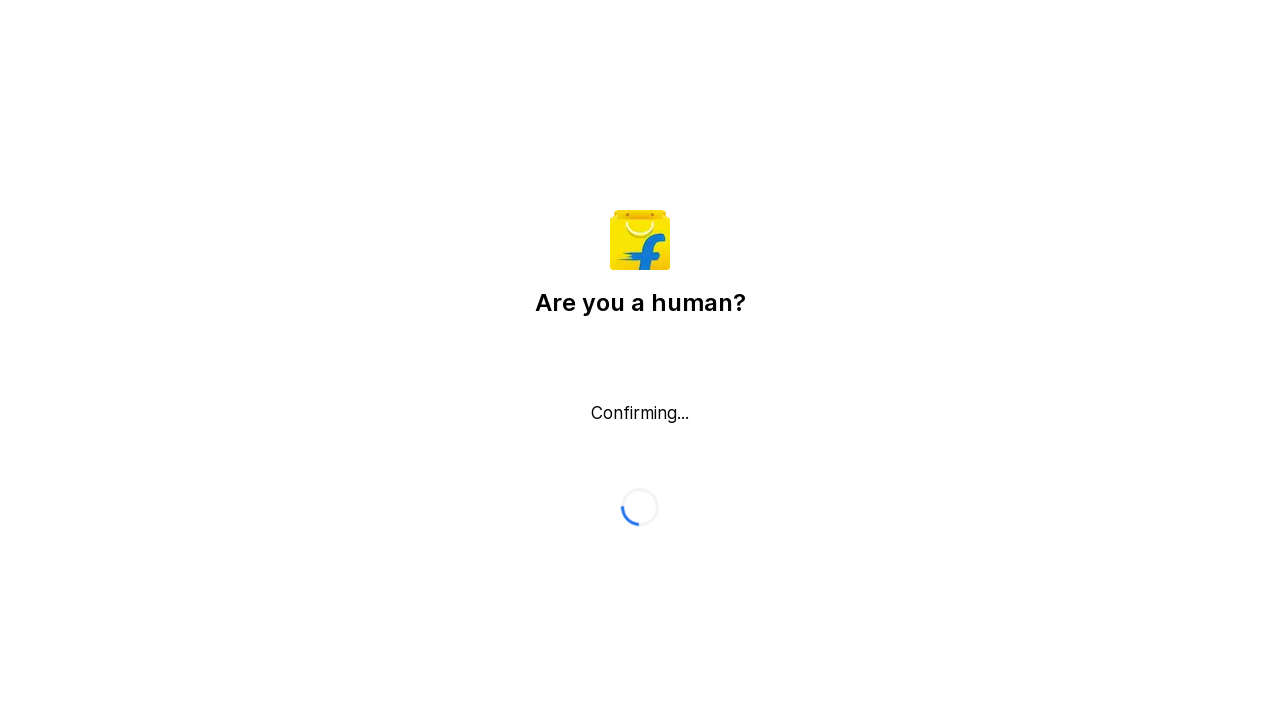

Waited for page DOM content to load
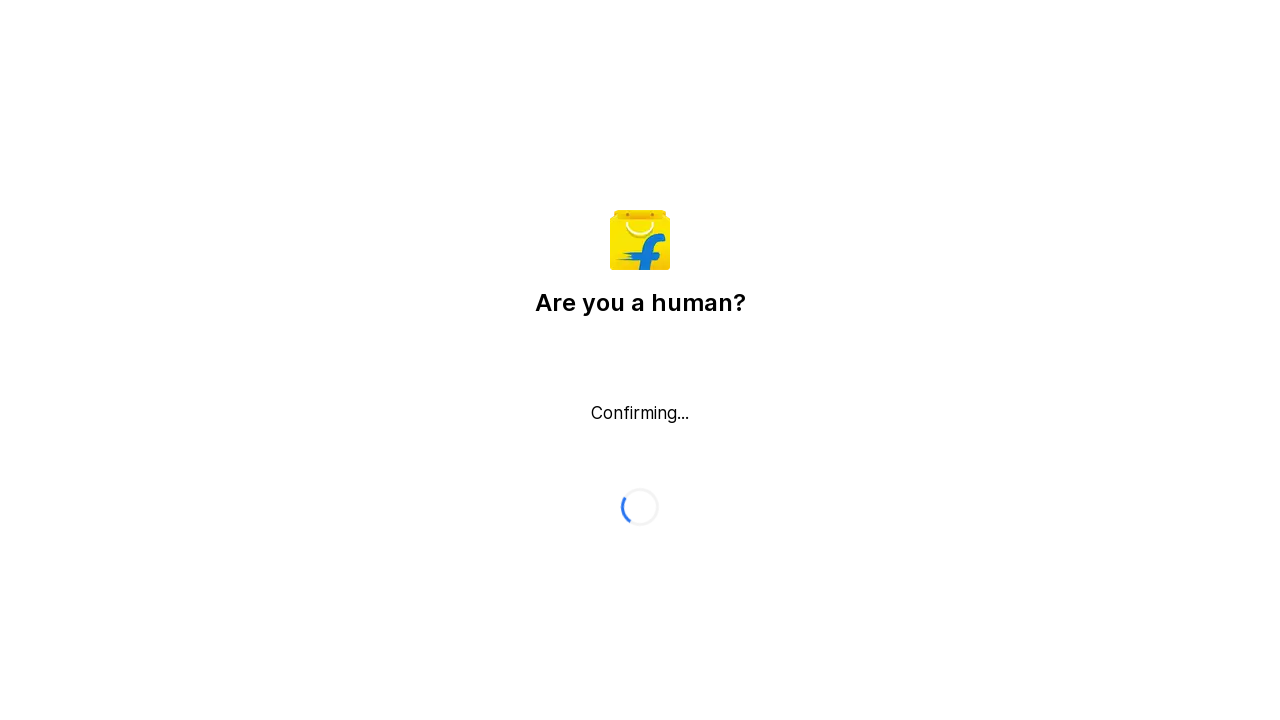

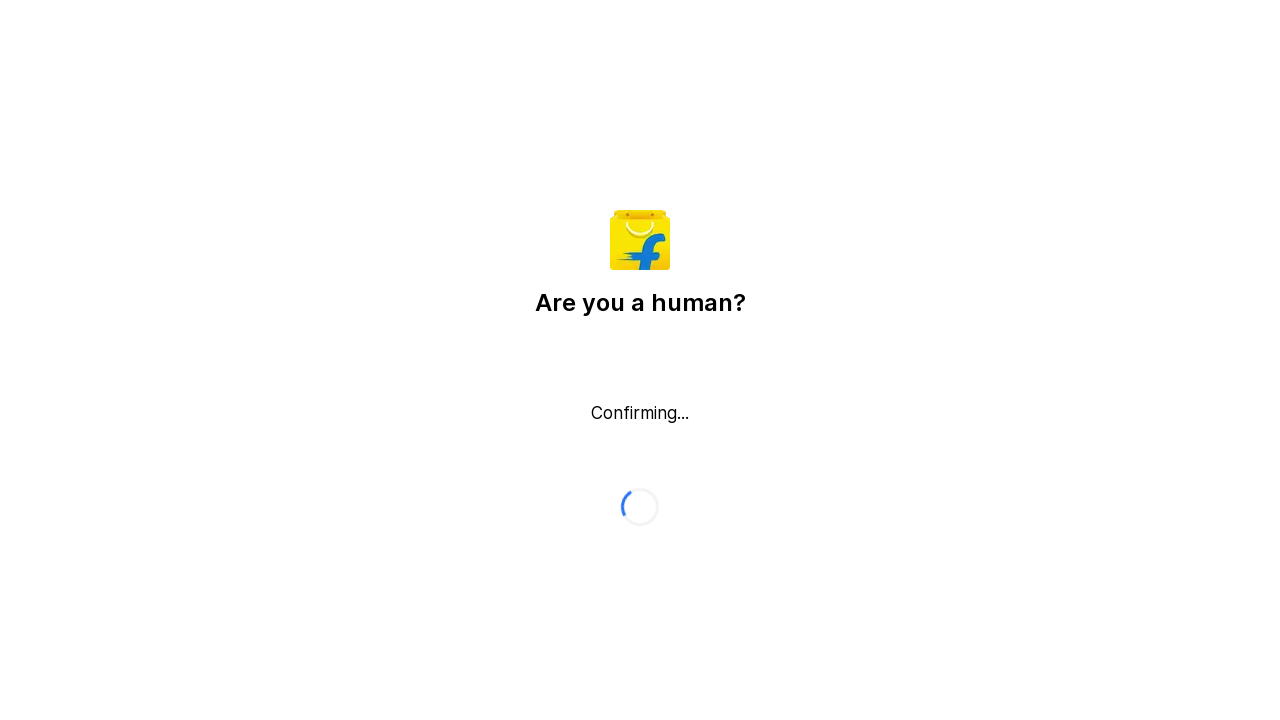